Tests dynamic content loading by clicking a Start button and waiting for "Hello World!" text to become visible on the page.

Starting URL: https://the-internet.herokuapp.com/dynamic_loading/1

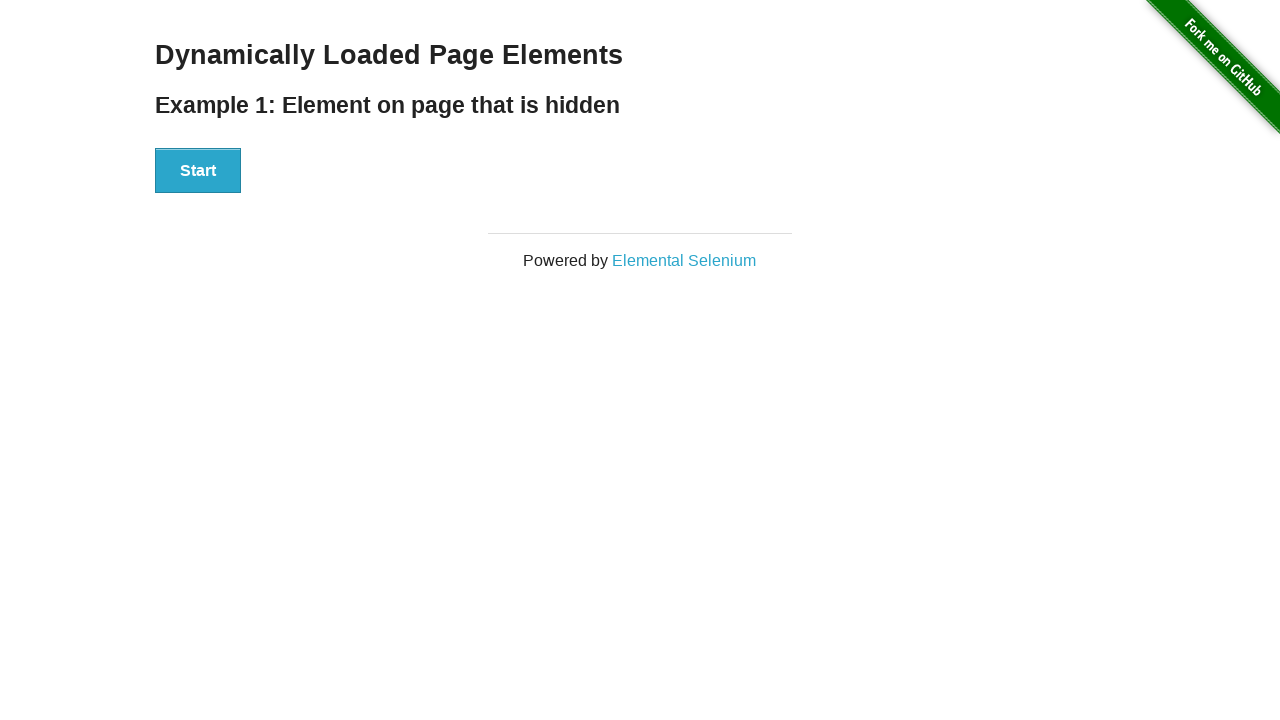

Clicked the Start button at (198, 171) on xpath=//button
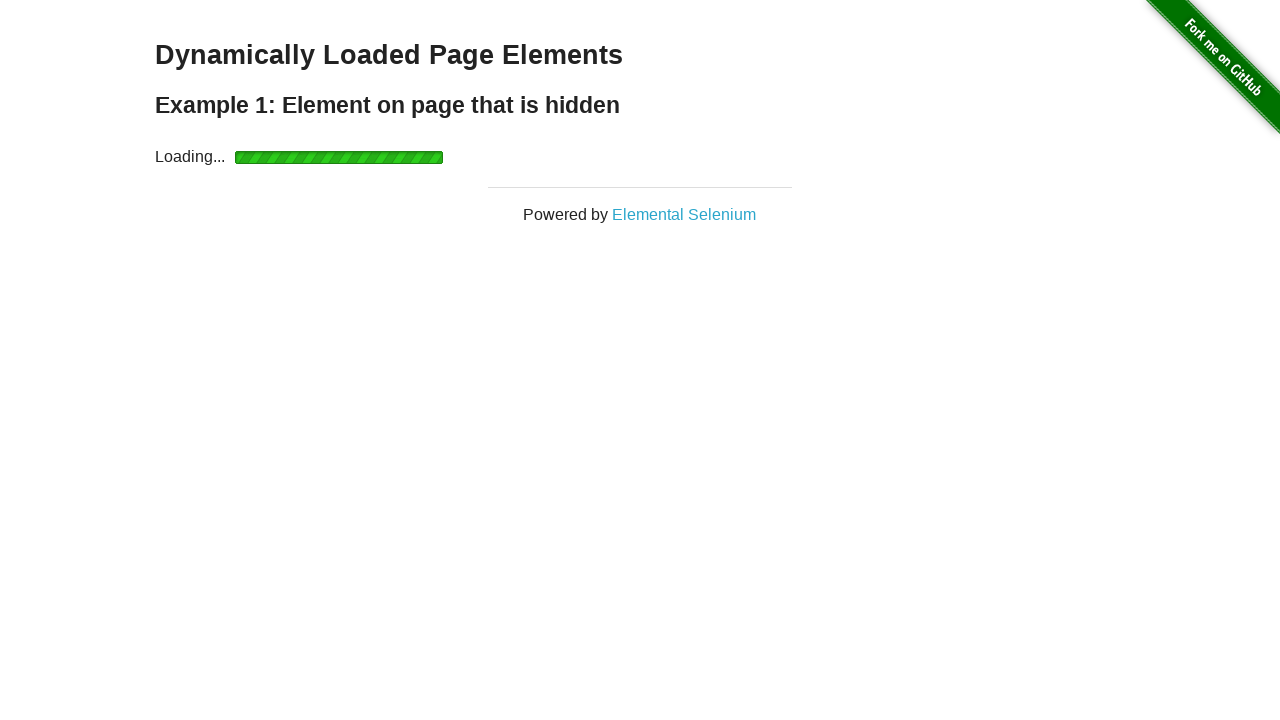

Hello World! text became visible
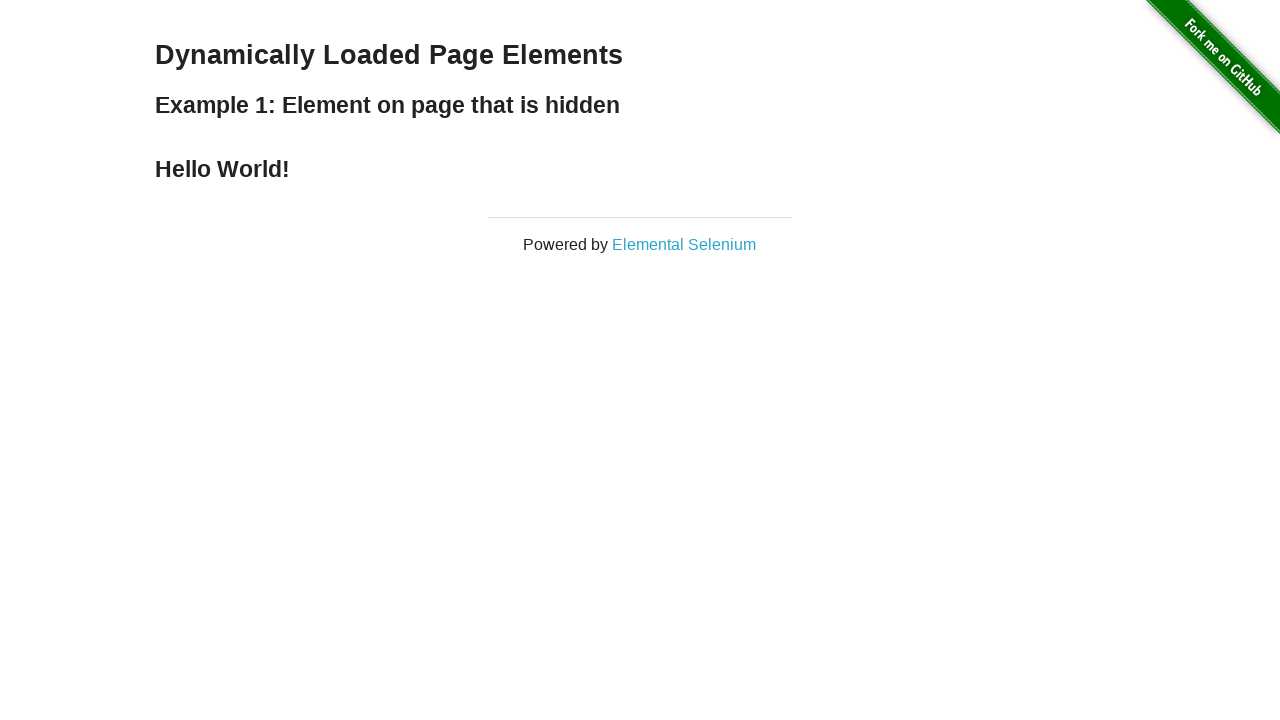

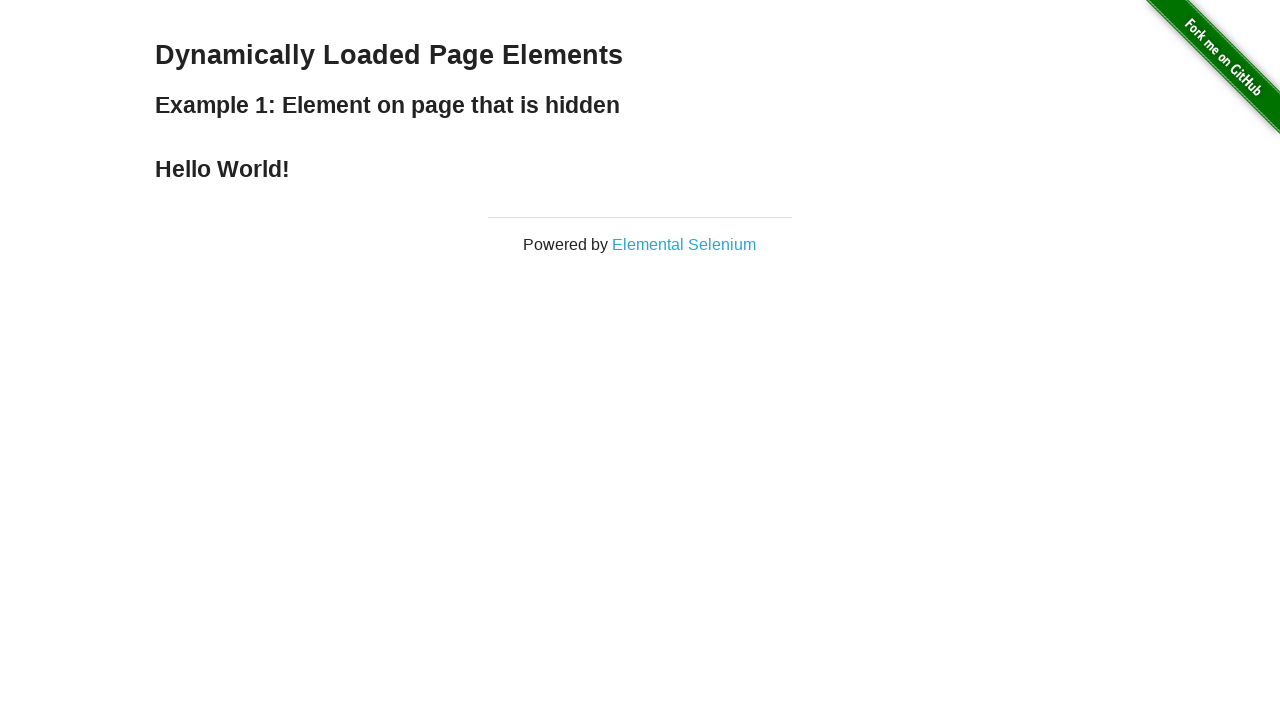